Tests hover functionality by hovering over an avatar element and verifying that additional caption information becomes visible

Starting URL: http://the-internet.herokuapp.com/hovers

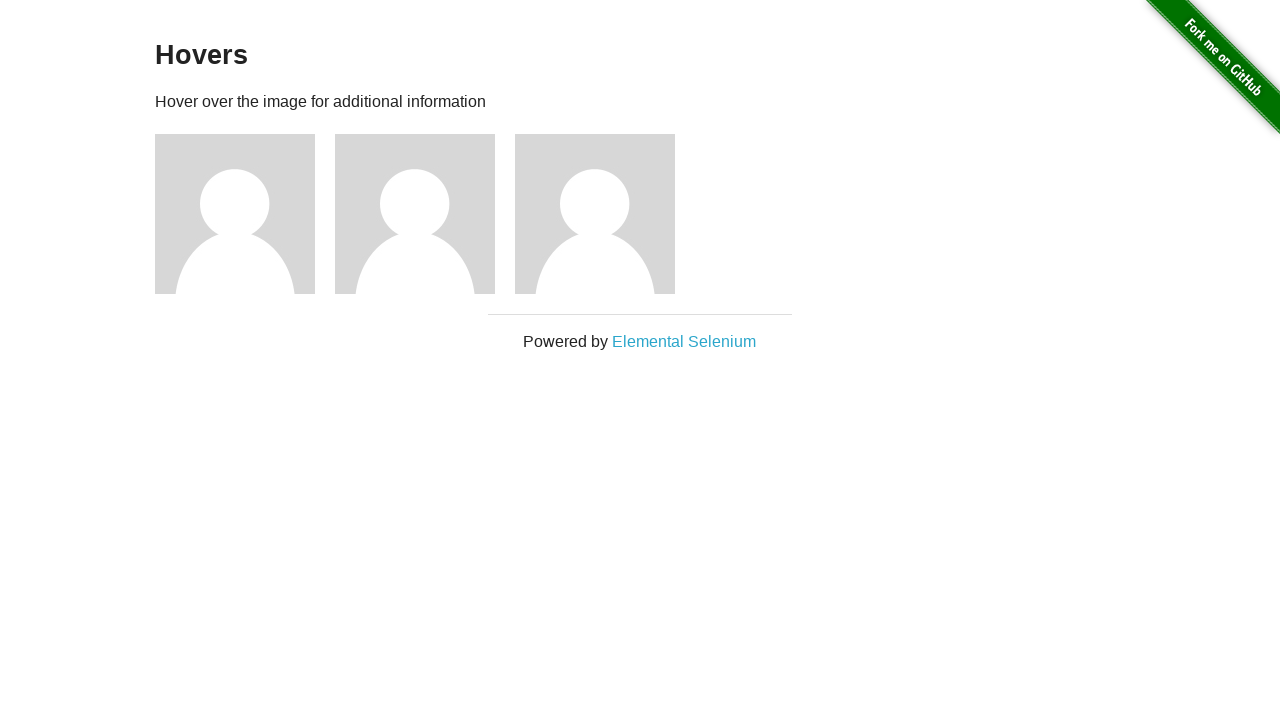

Located first avatar figure element
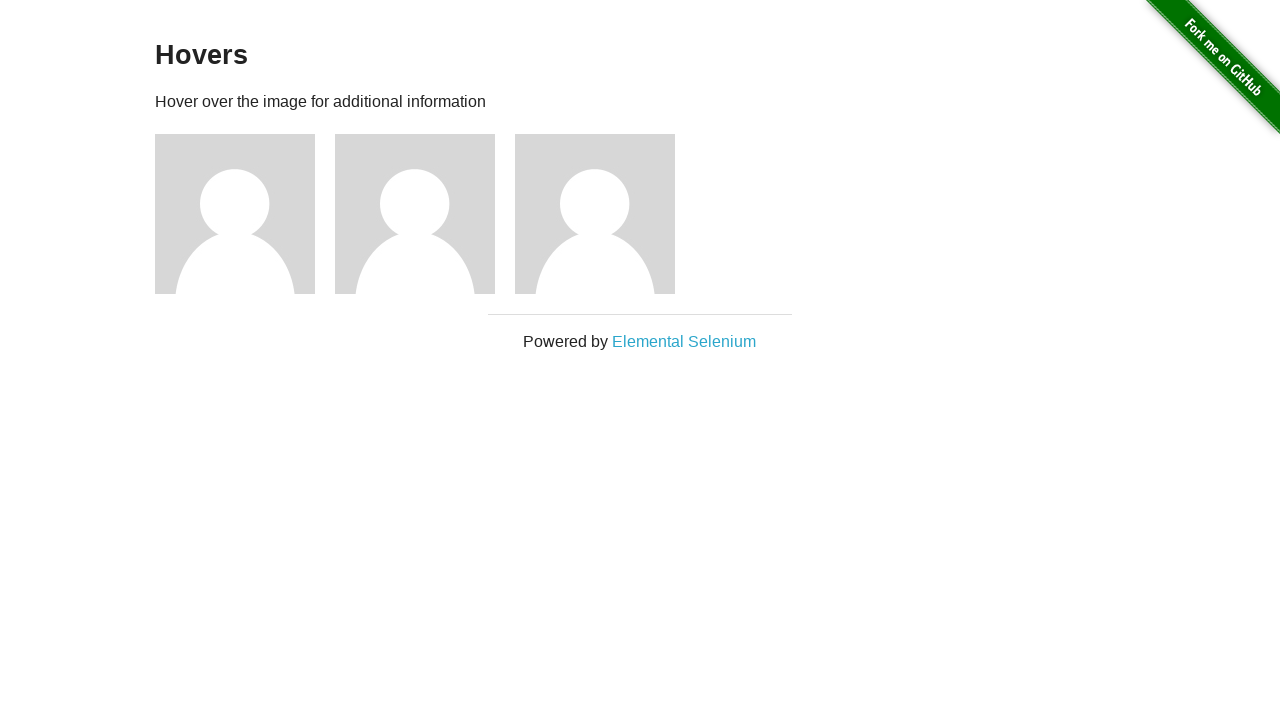

Hovered over avatar element to trigger caption display at (245, 214) on .figure >> nth=0
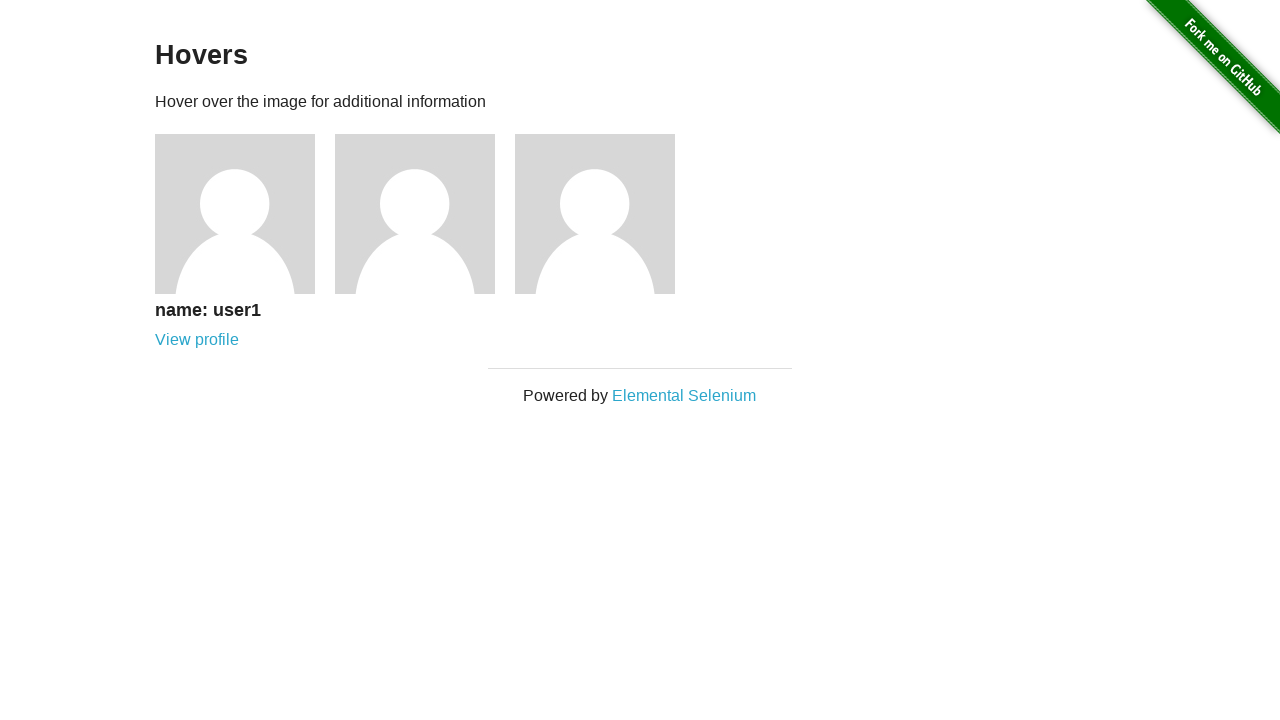

Caption became visible after hover
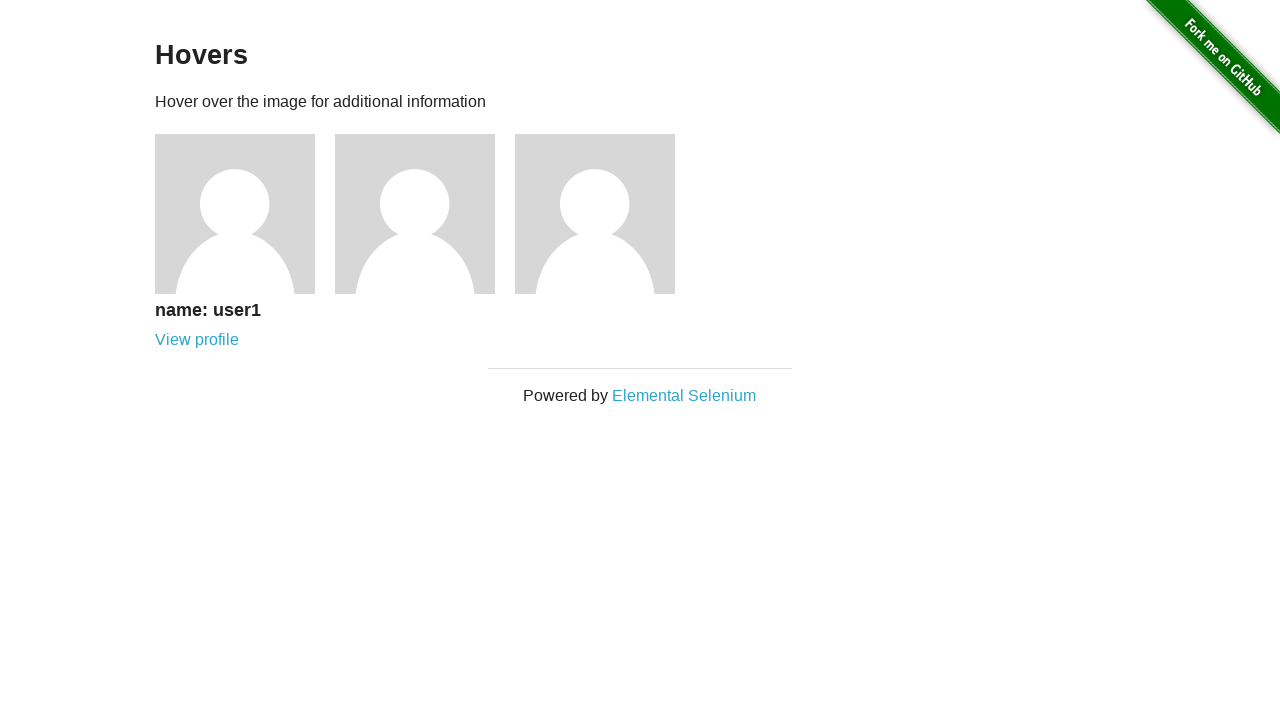

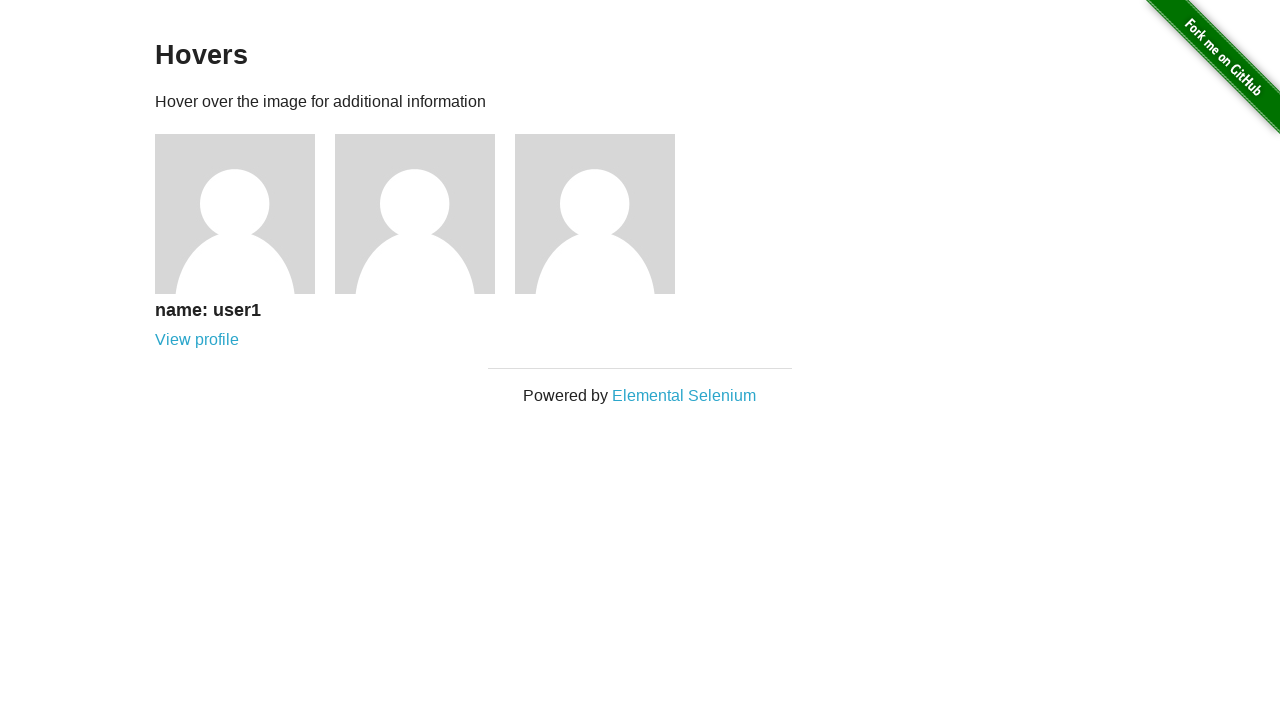